Tests adding a new todo item to a todo list by entering text in the input field and verifying the item appears in the list

Starting URL: https://example.cypress.io/todo

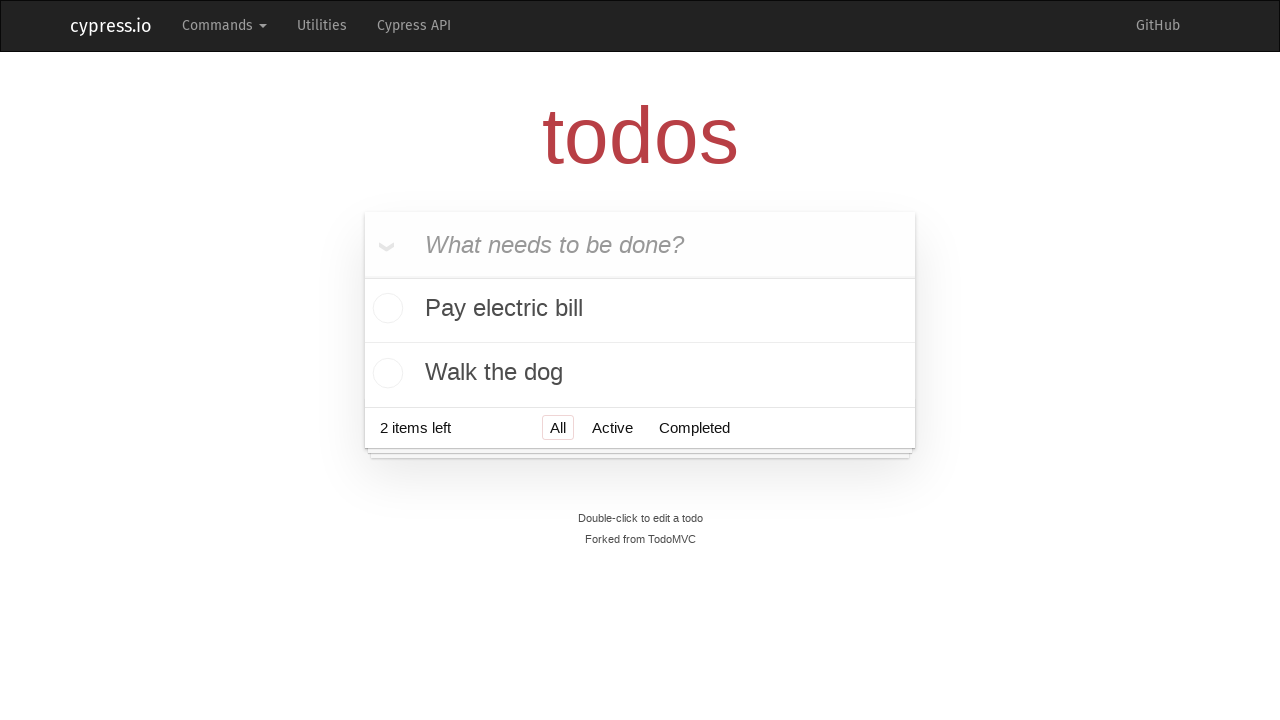

Filled new todo input field with 'Laundry' on input[data-test="new-todo"]
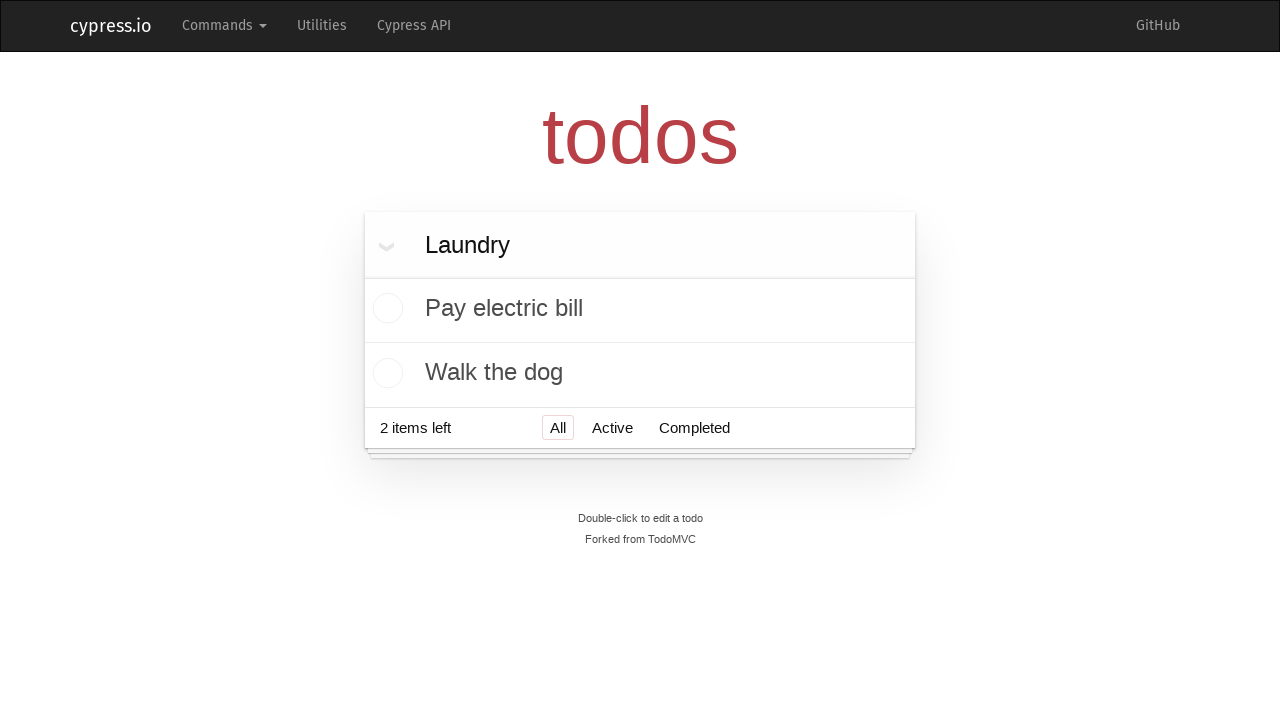

Pressed Enter key to add the todo item on input[data-test="new-todo"]
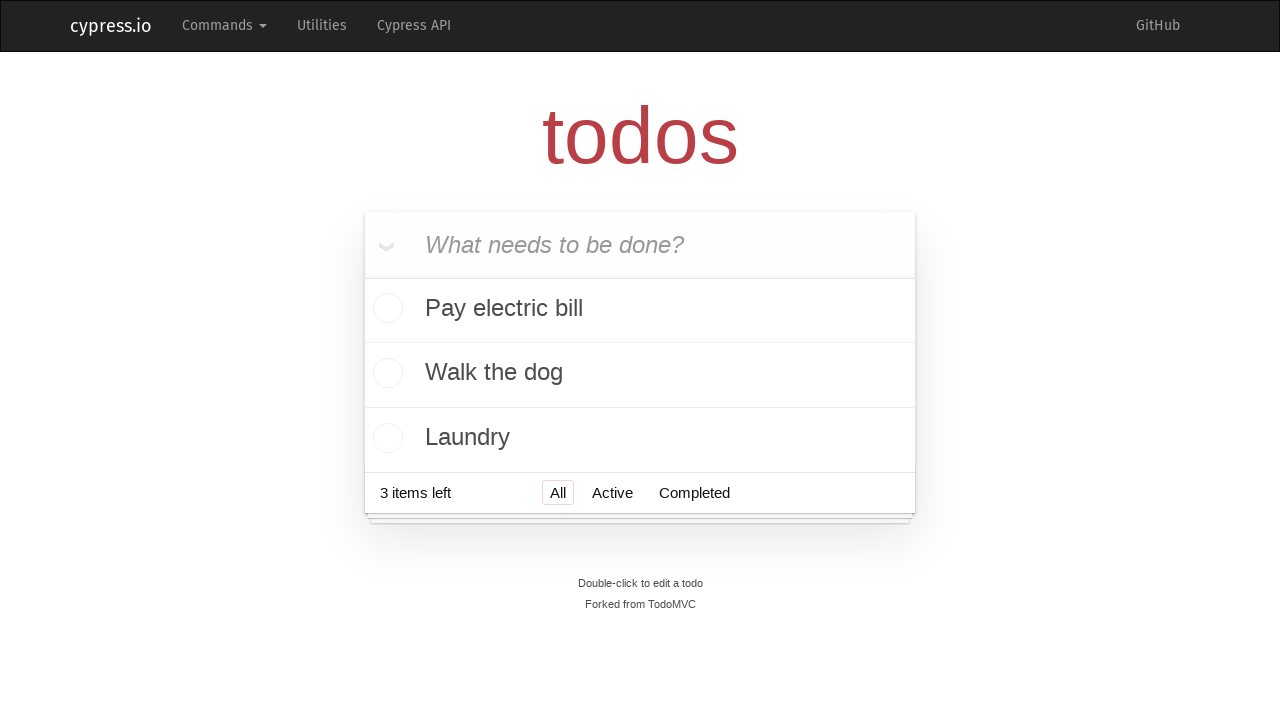

Verified that new todo item appeared in the todo list
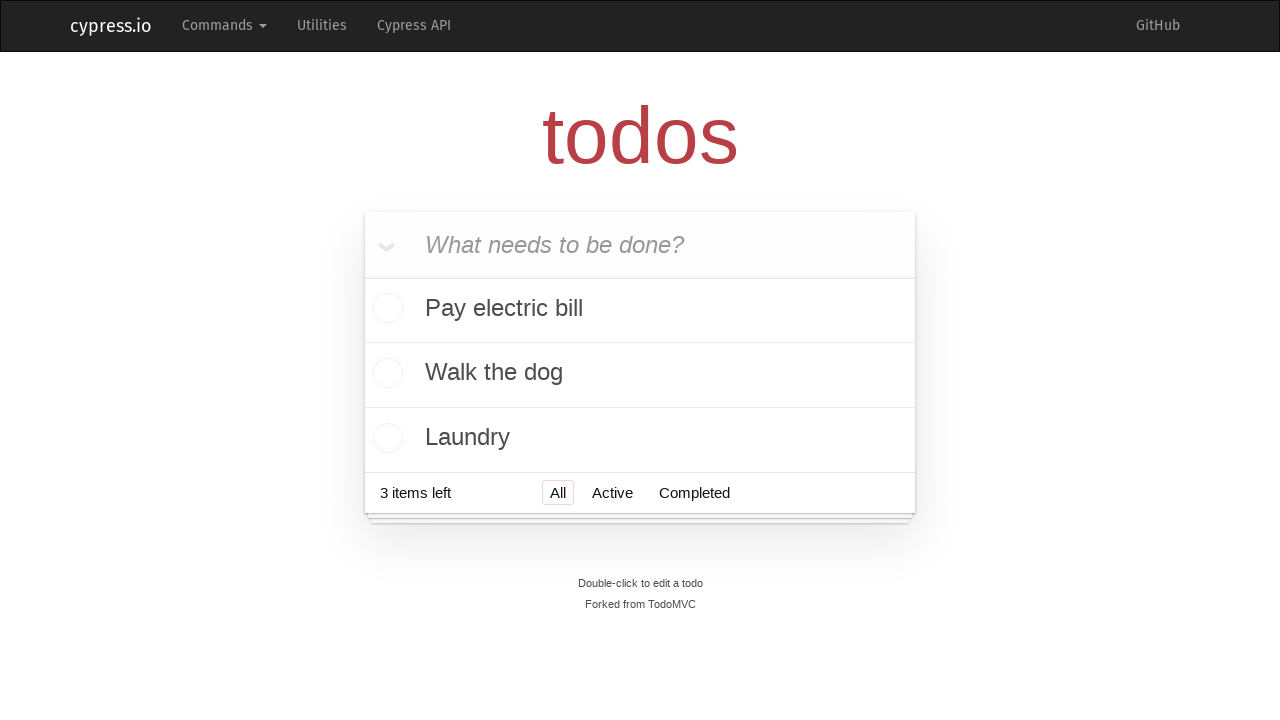

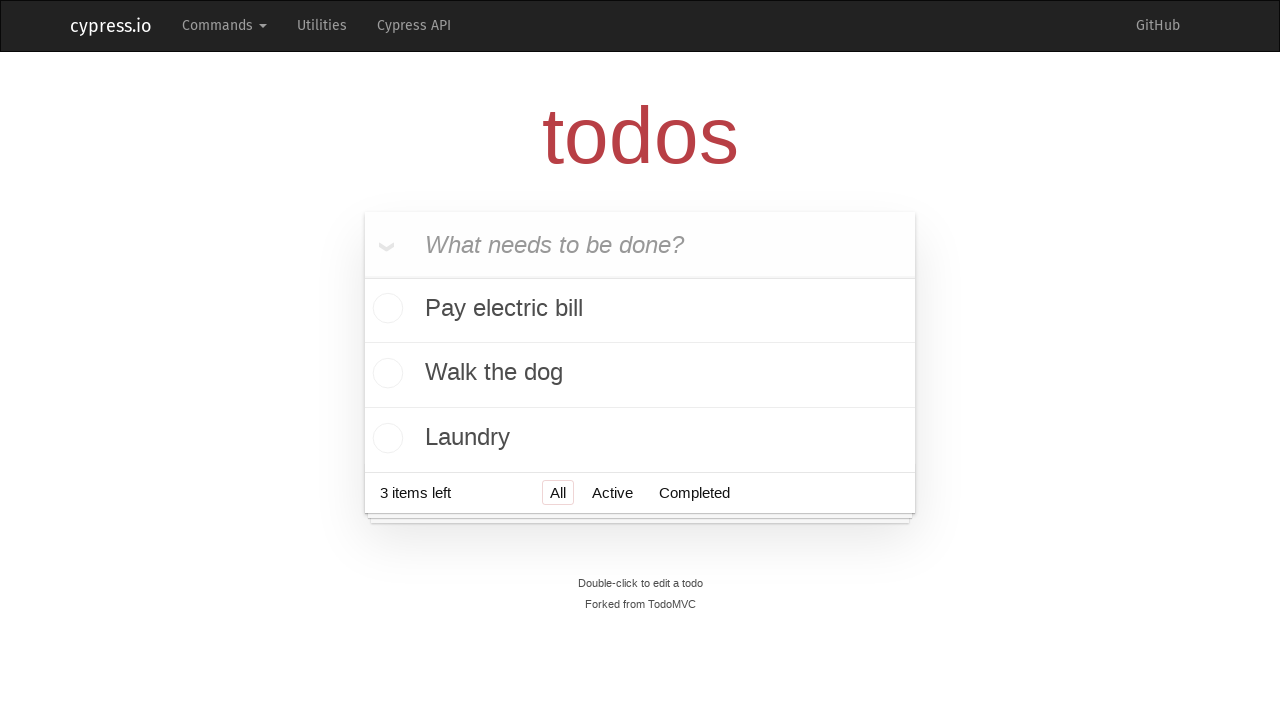